Tests Mozilla accessibility test page by filling the blank input field and email field with test values.

Starting URL: https://www-archive.mozilla.org/projects/ui/accessibility/unix/testcase/html/

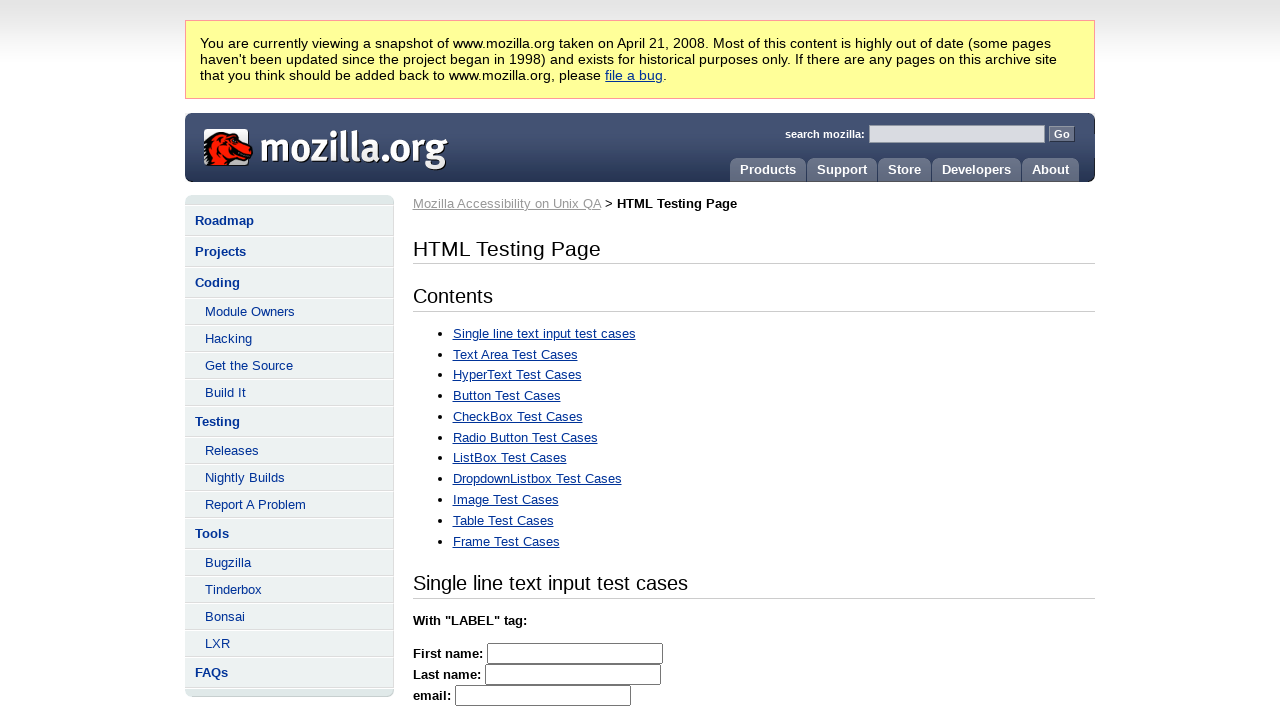

Waited for blank input field to be available
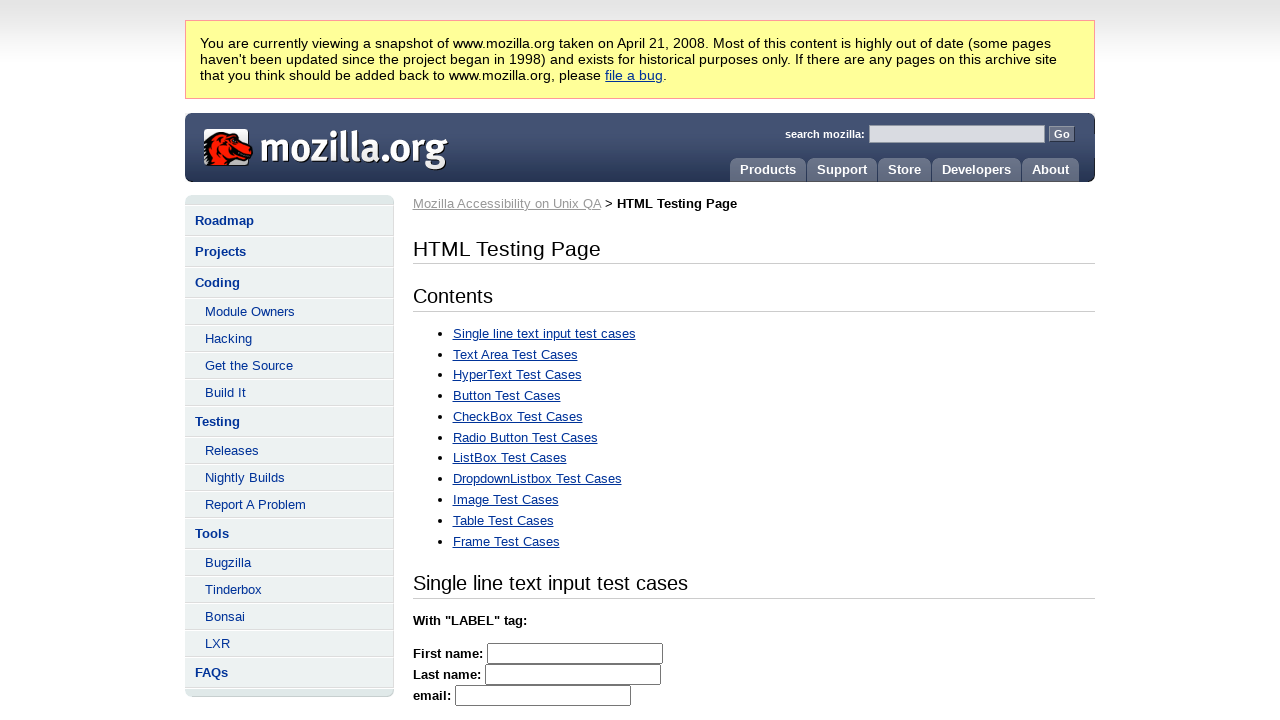

Filled blank input field with 'testvalue123' on input[name='blank']
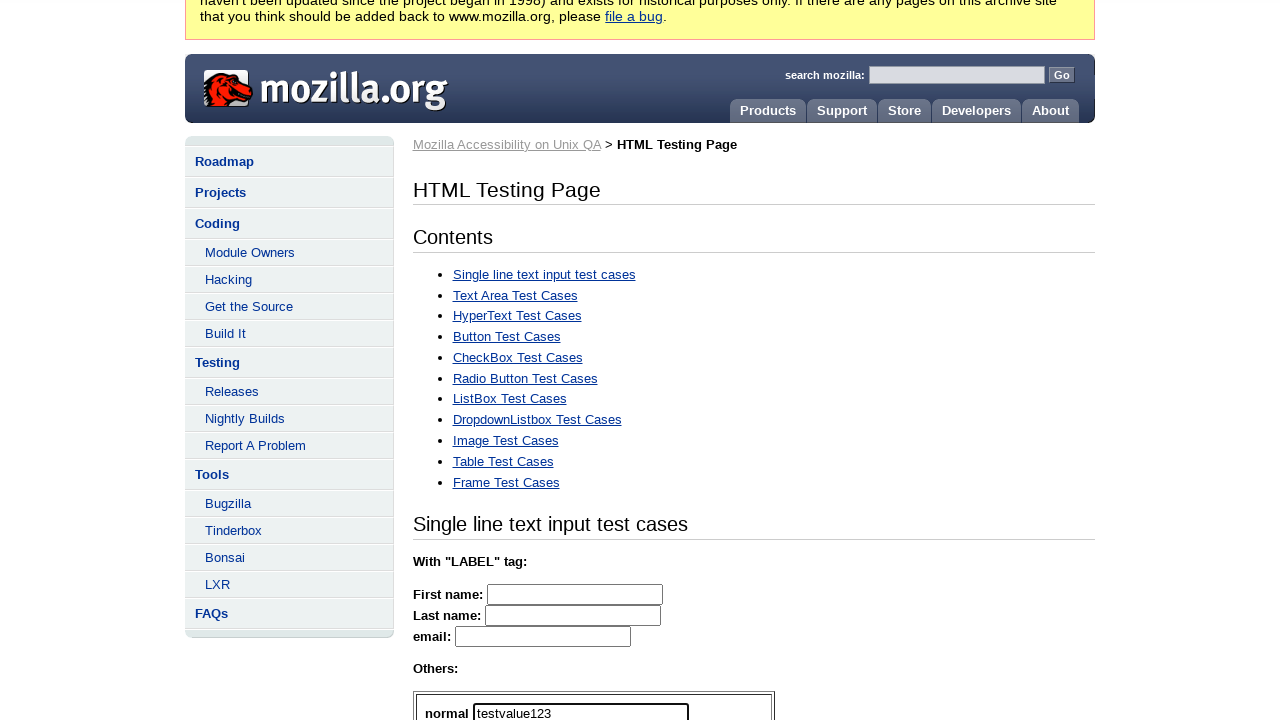

Filled email field with 'user@testmail.org' on input[name='email']
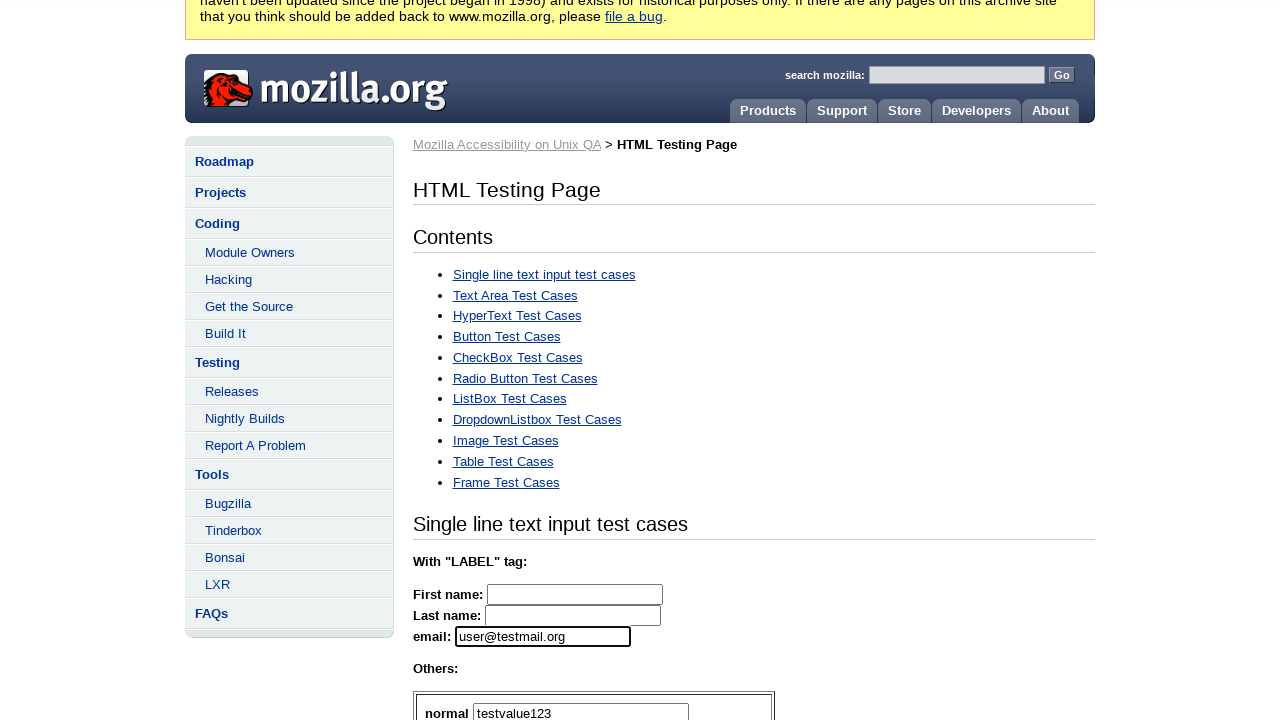

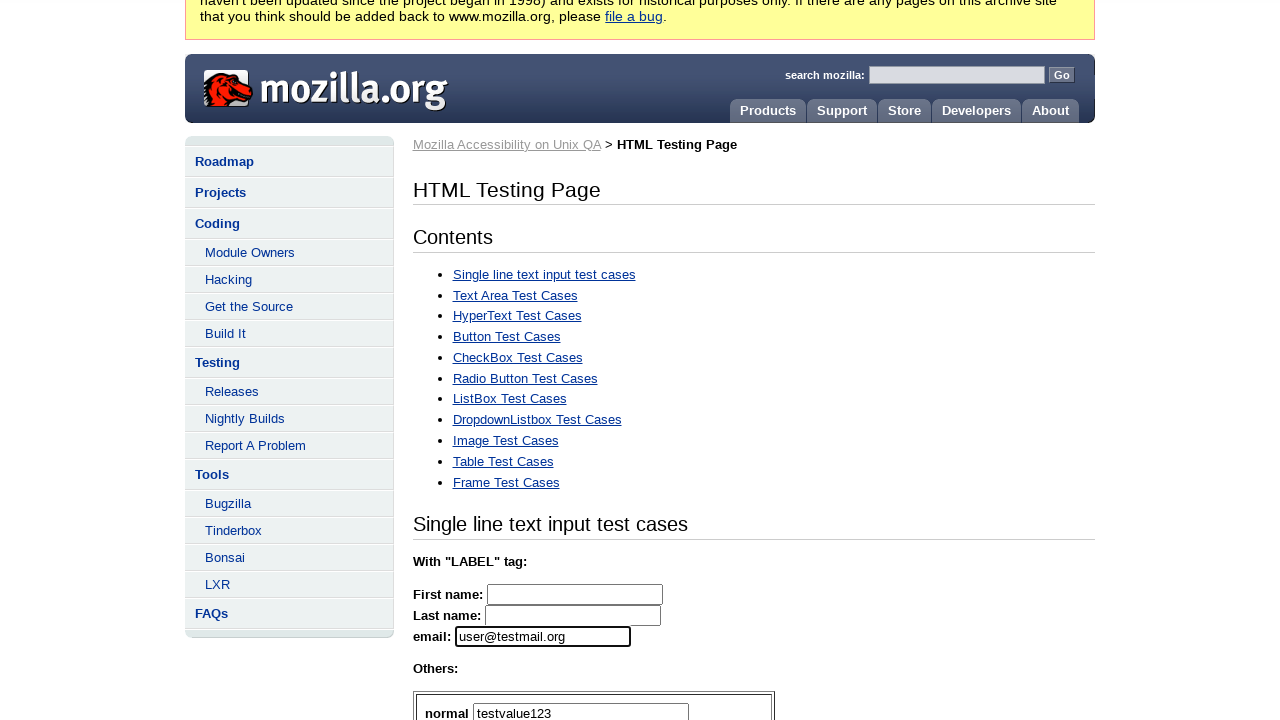